Tests clicking the prompt alert button and entering text in the prompt dialog

Starting URL: https://demoqa.com/alerts

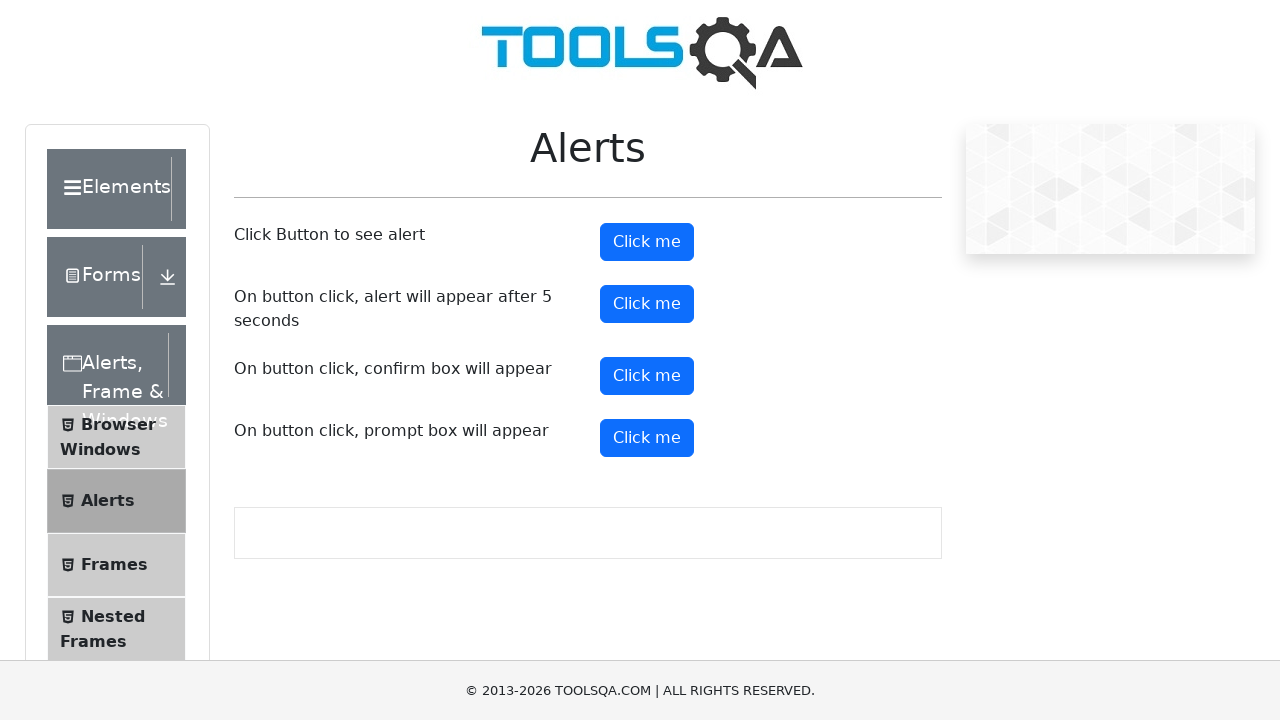

Set up dialog handler to accept prompt with 'TestInput'
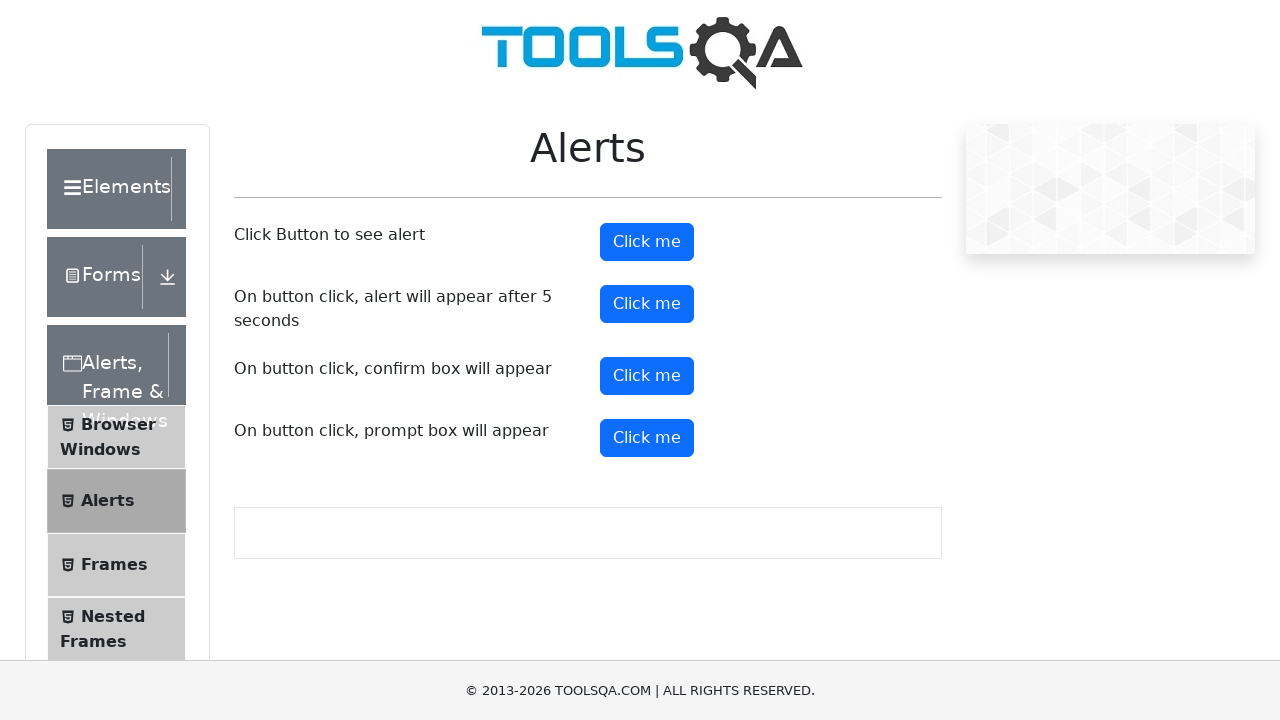

Clicked prompt alert button at (647, 438) on #promtButton
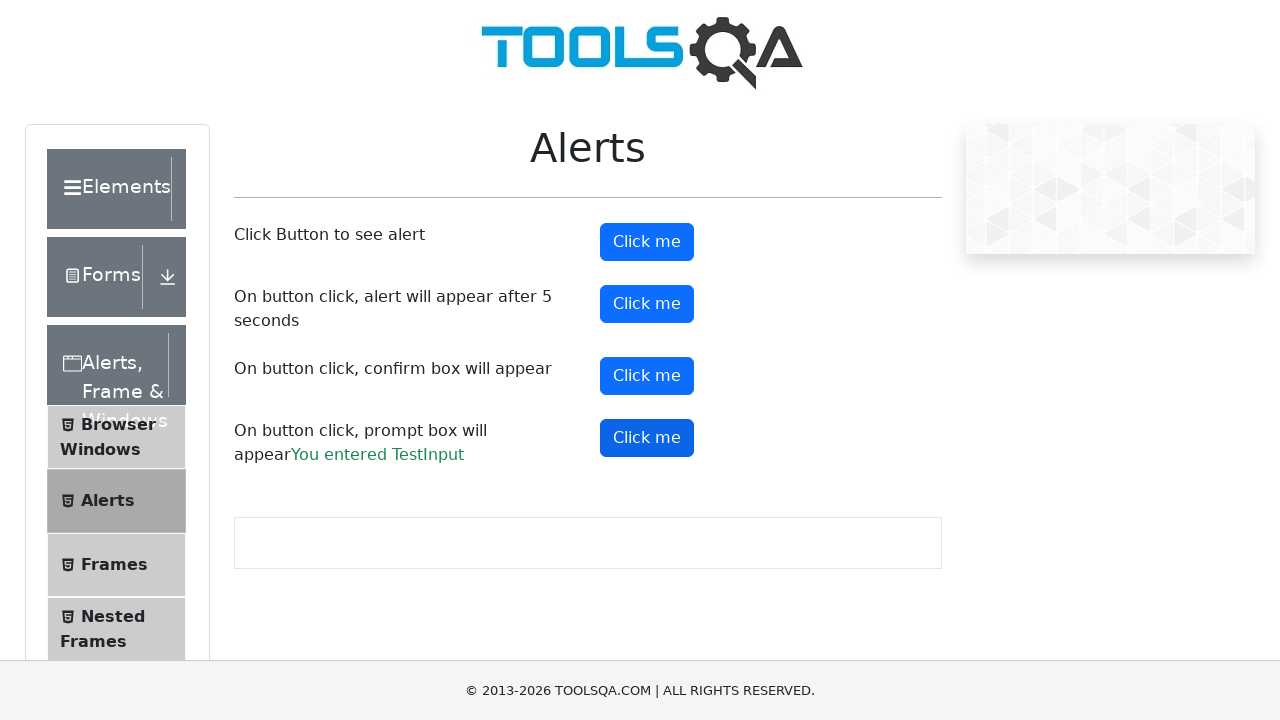

Prompt result text appeared on page
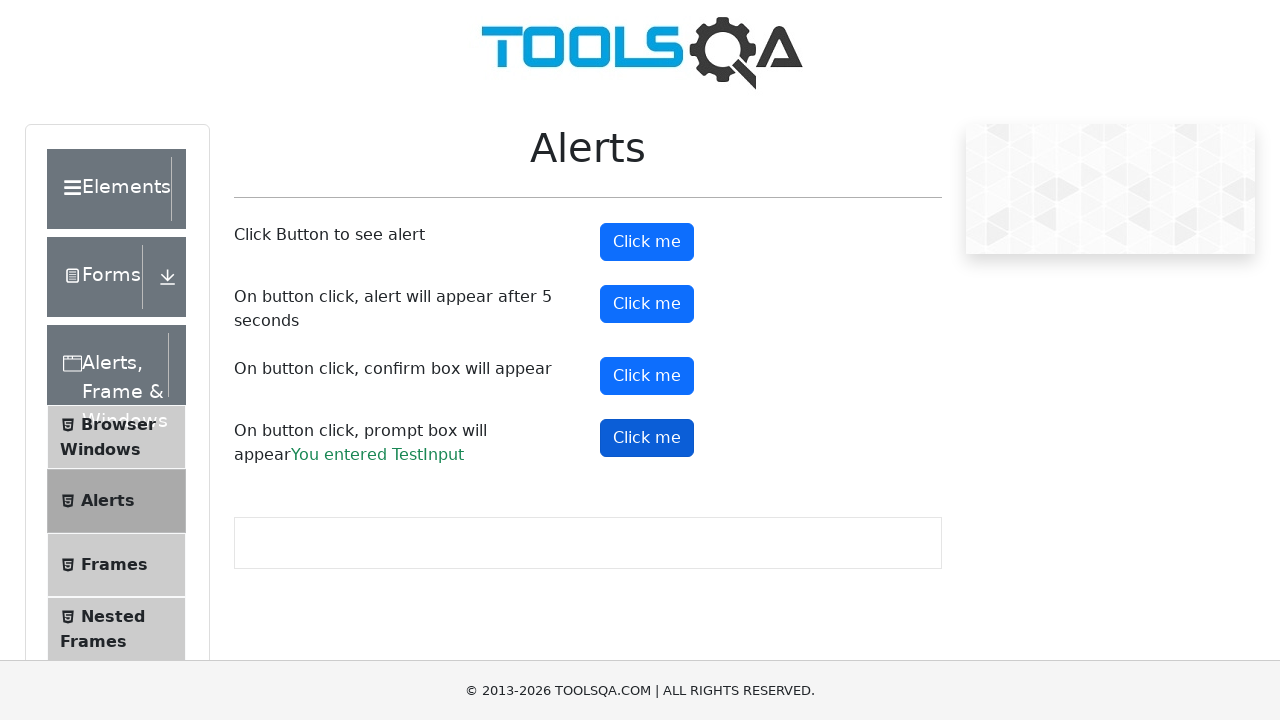

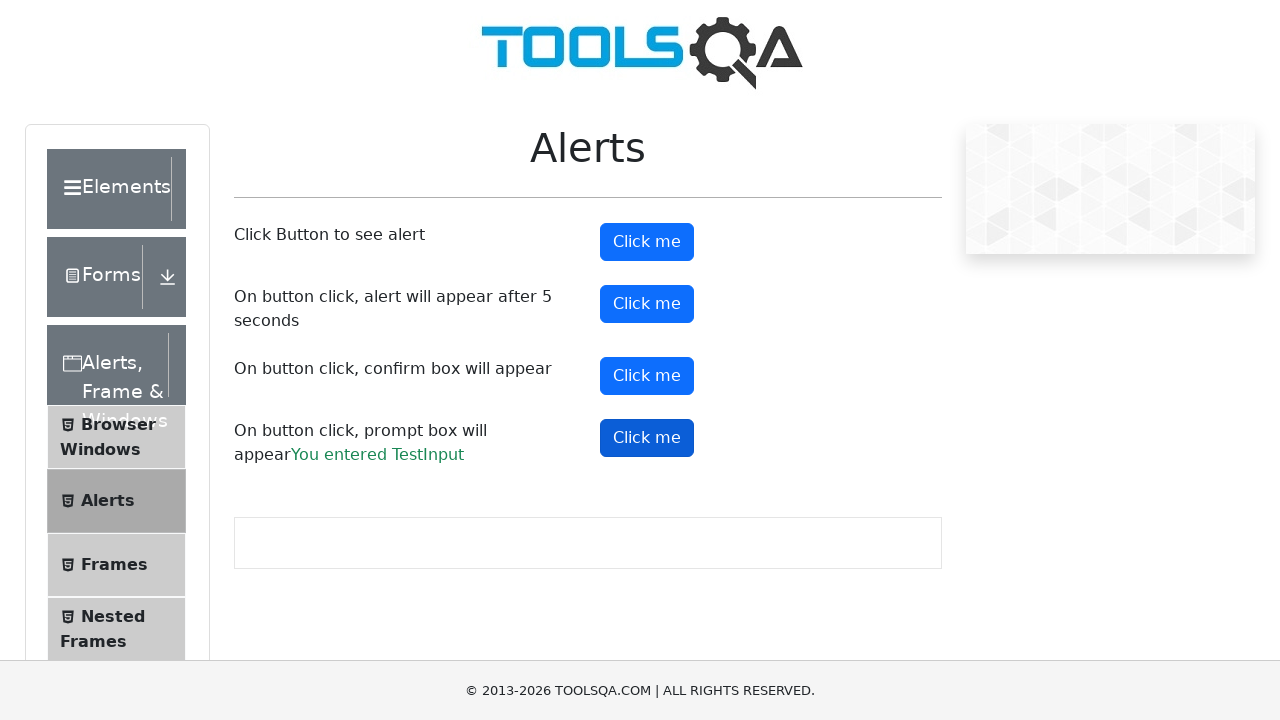